Tests JavaScript alert functionality by navigating to a demo page, triggering an alert, and accepting it

Starting URL: https://the-internet.herokuapp.com/

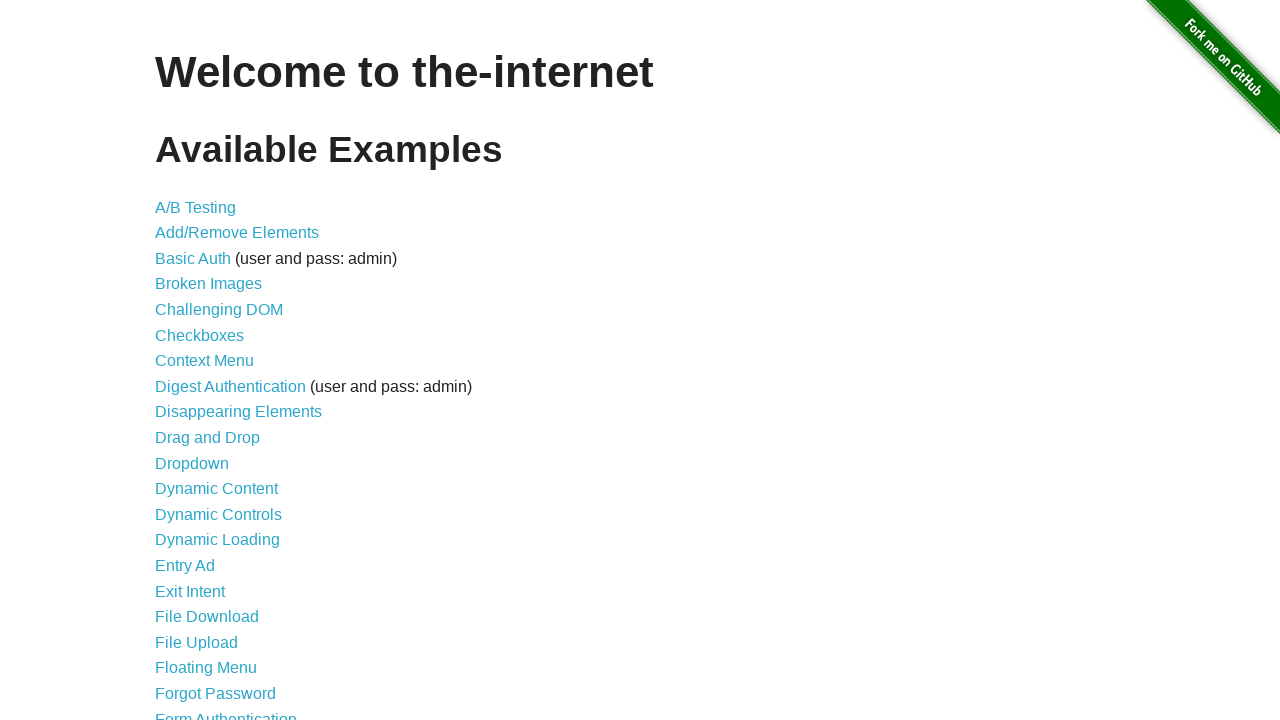

Clicked on JavaScript Alerts link at (214, 361) on text=JavaScript Alerts
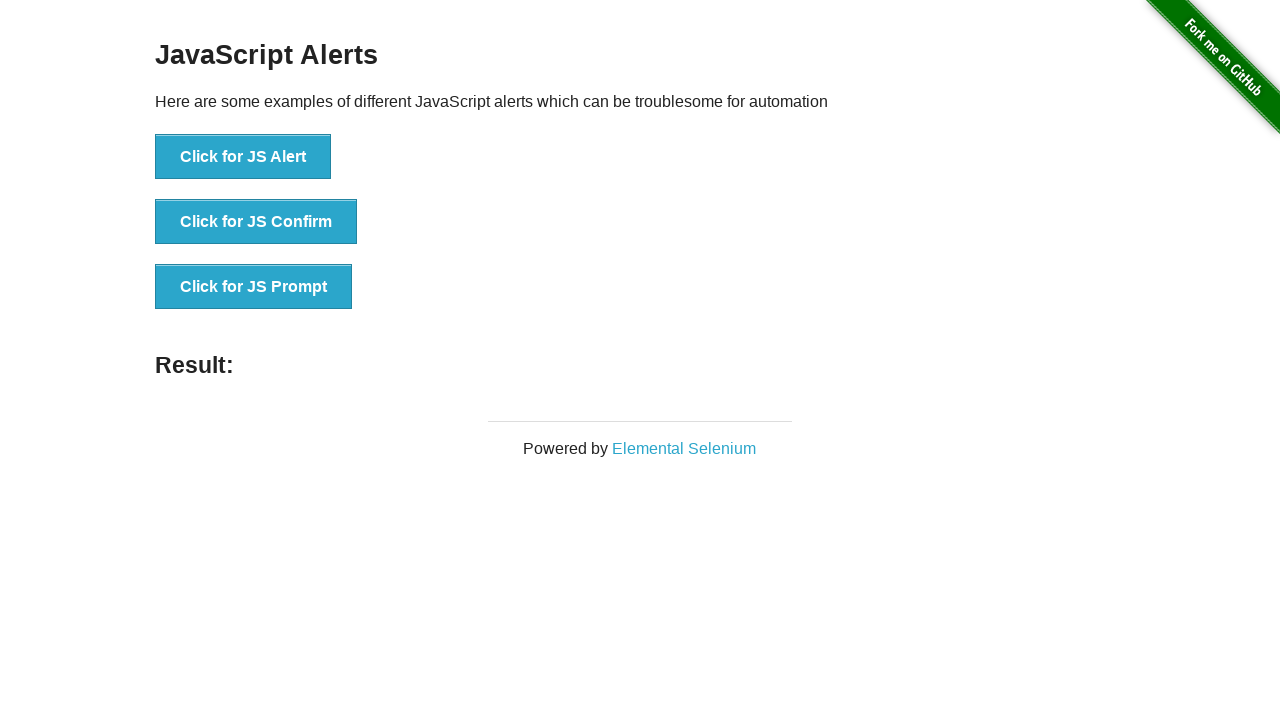

Clicked button to trigger alert dialog at (243, 157) on #content > div > ul > li:nth-child(1) > button
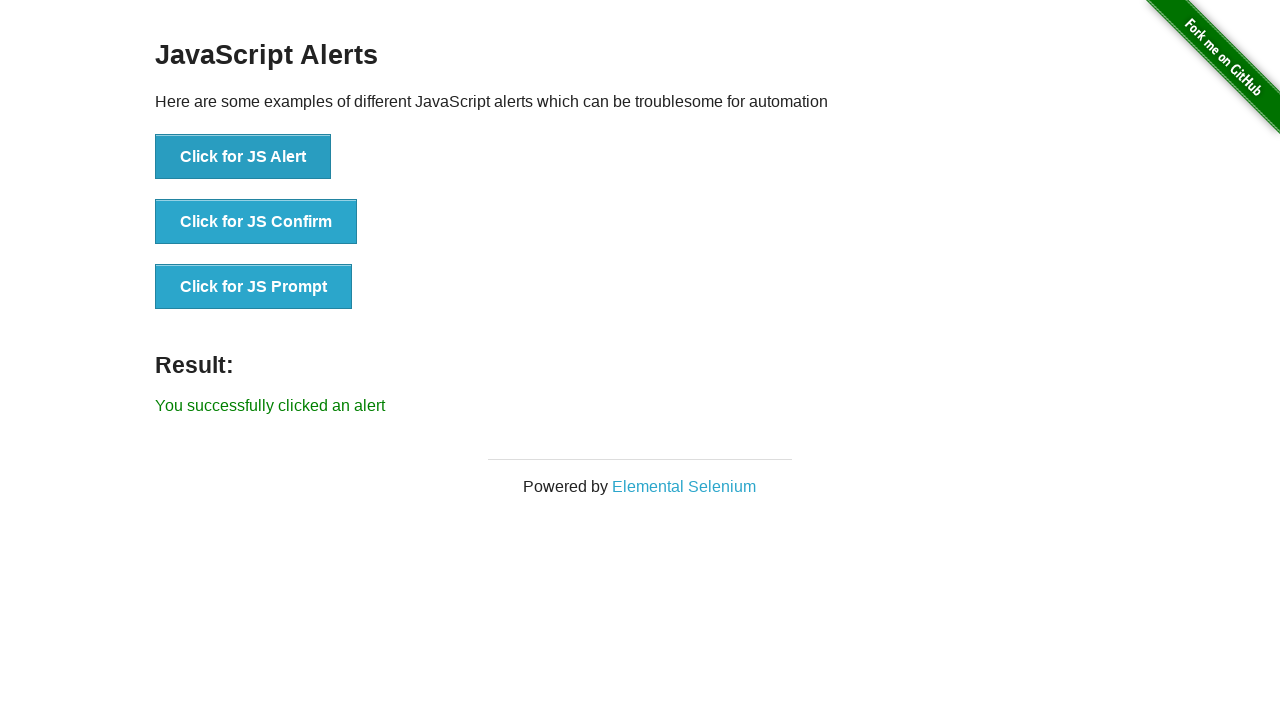

Set up dialog handler and accepted alert
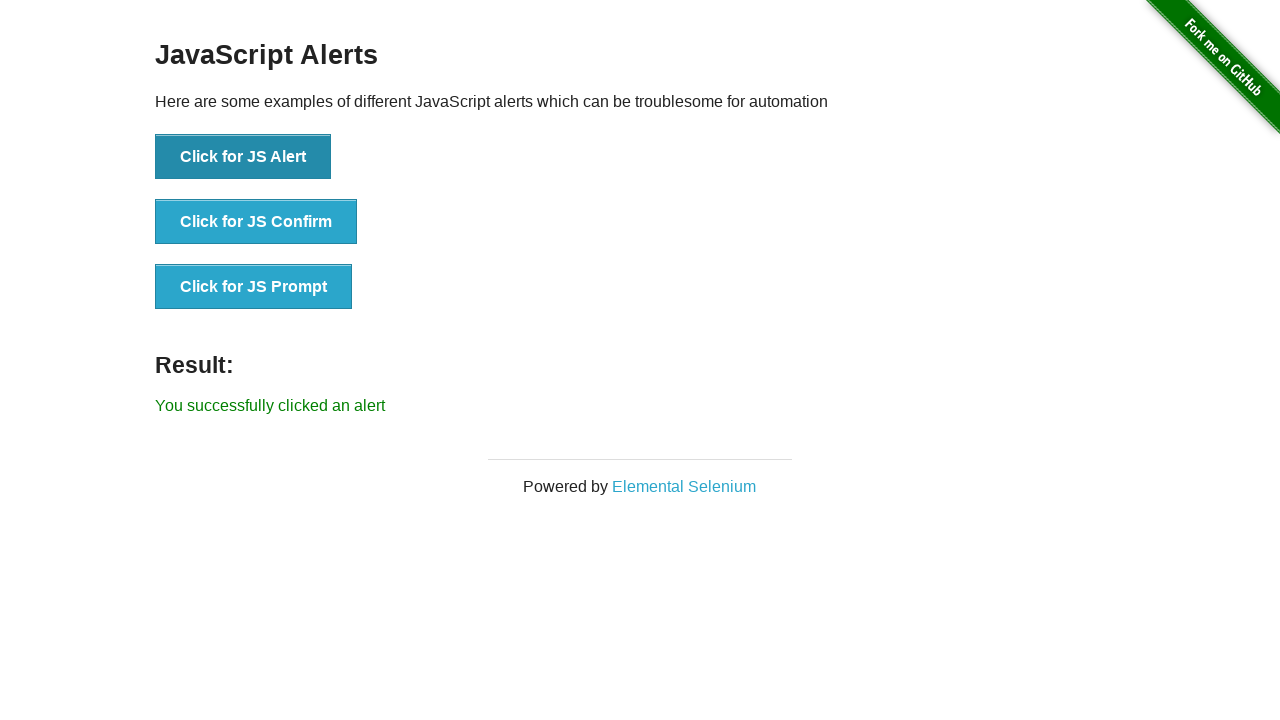

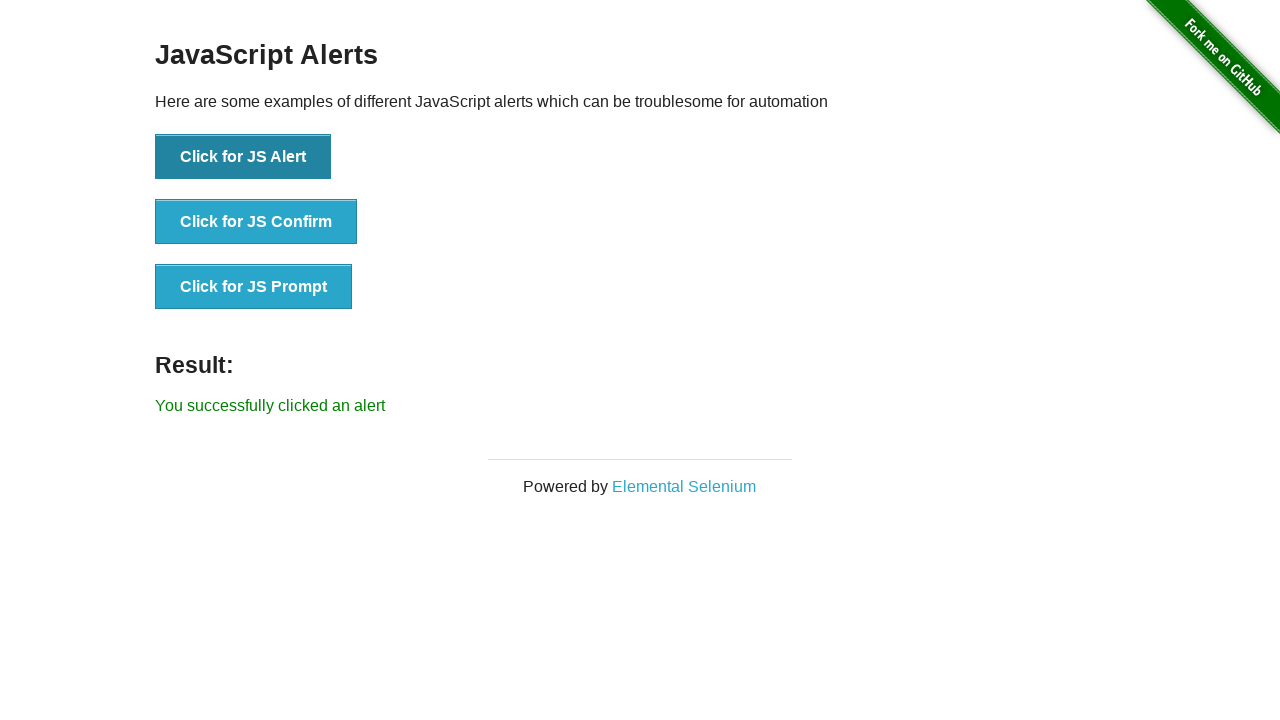